Tests a superhero JSON display page by mocking the API response with custom hero data (Batman) and verifying the mocked content appears on the page.

Starting URL: https://mdn.github.io/learning-area/javascript/oojs/json/heroes-finished.html

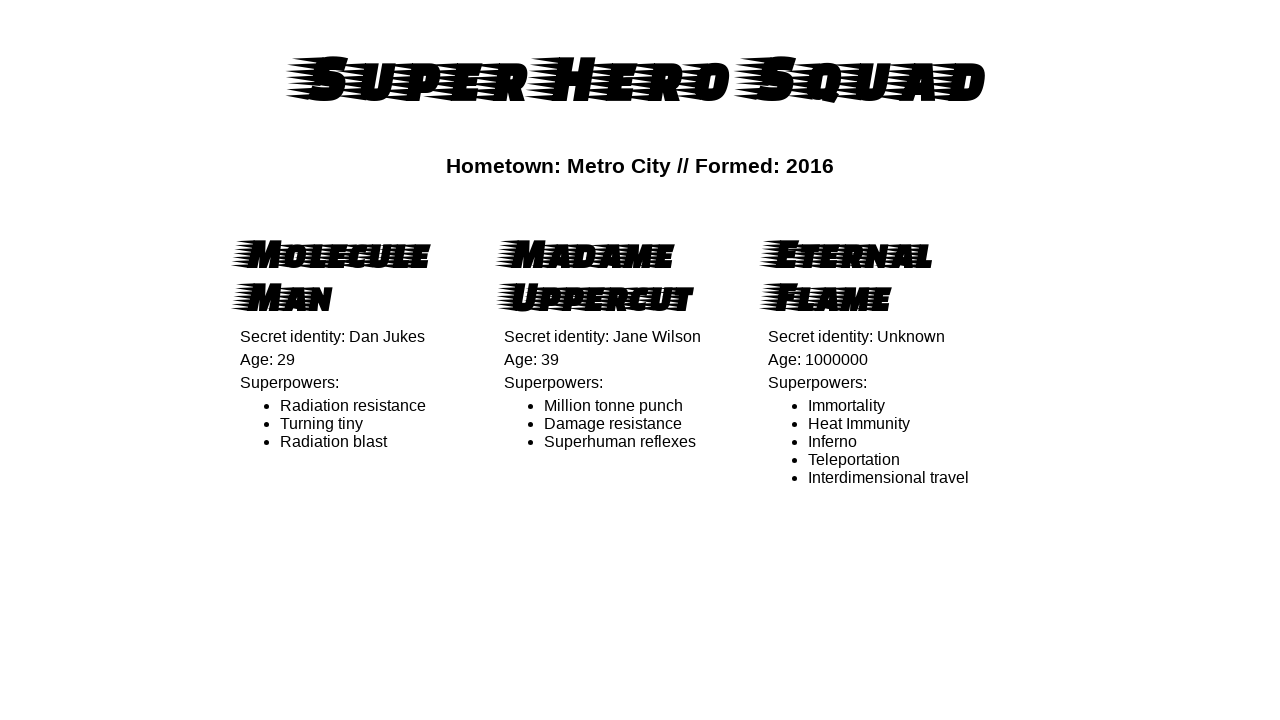

Set up route to mock superhero API endpoint with Batman data
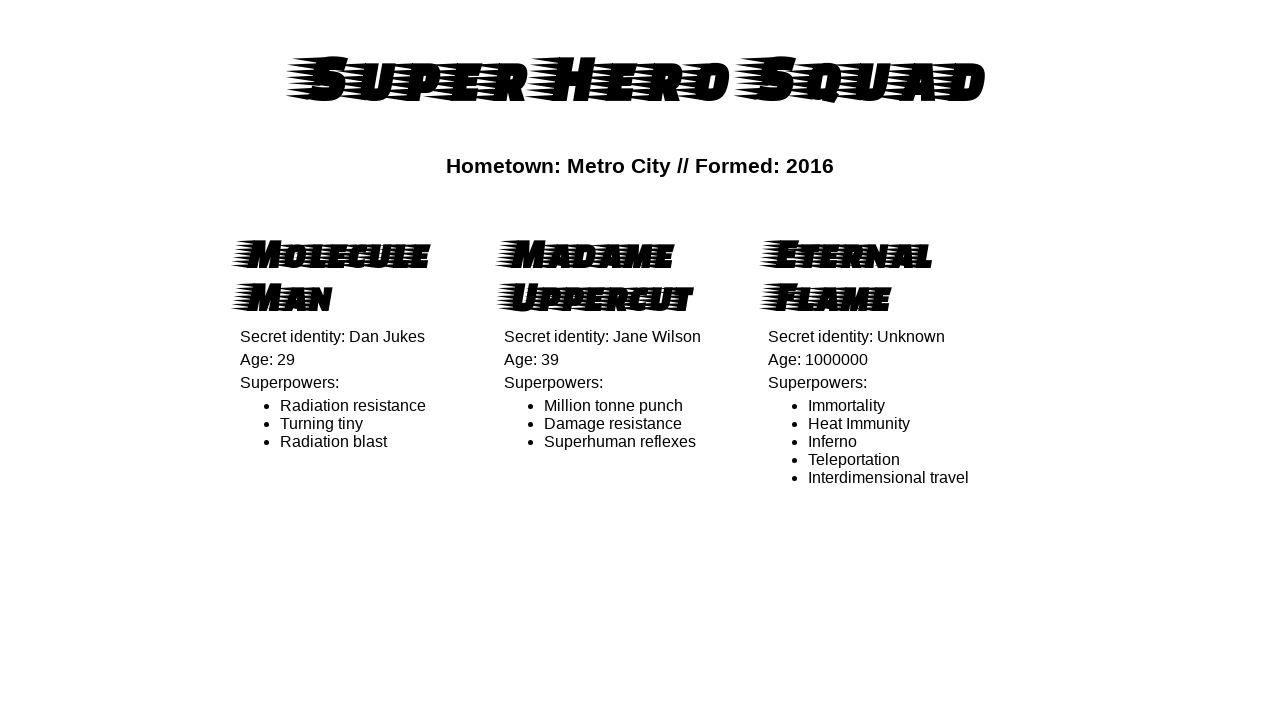

Navigated to superhero JSON display page
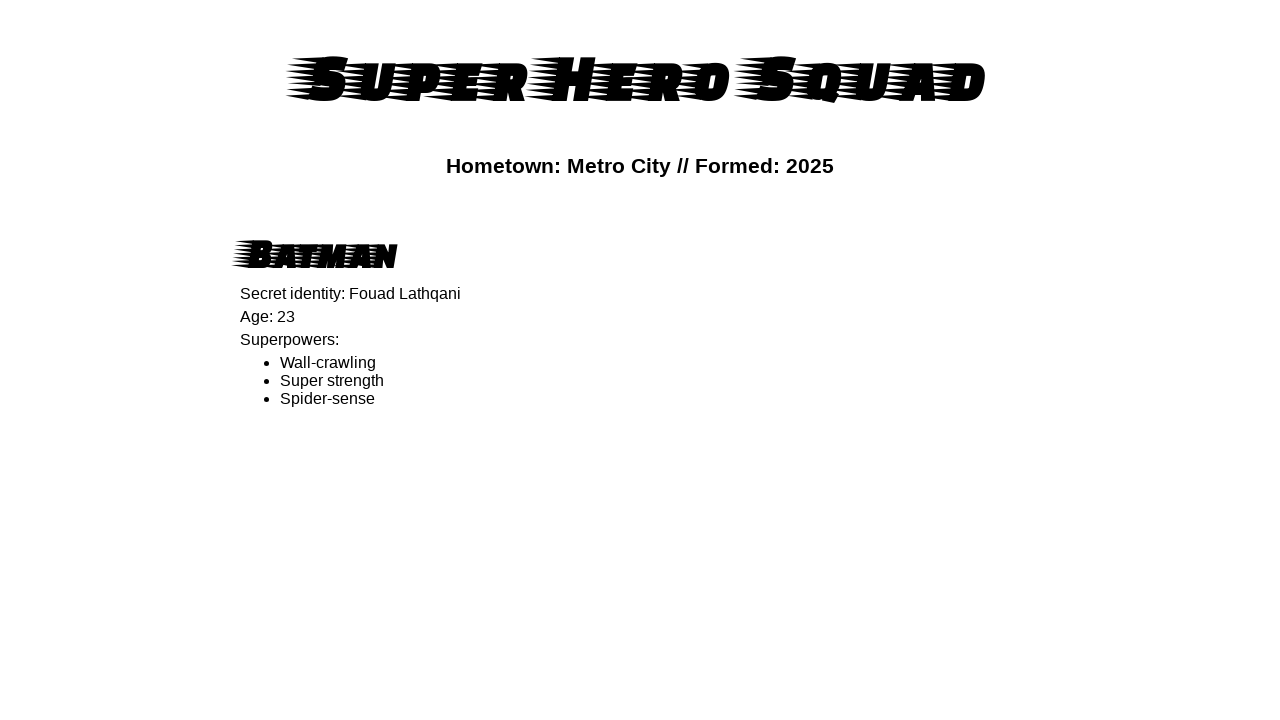

Verified Batman name appears on page from mocked API response
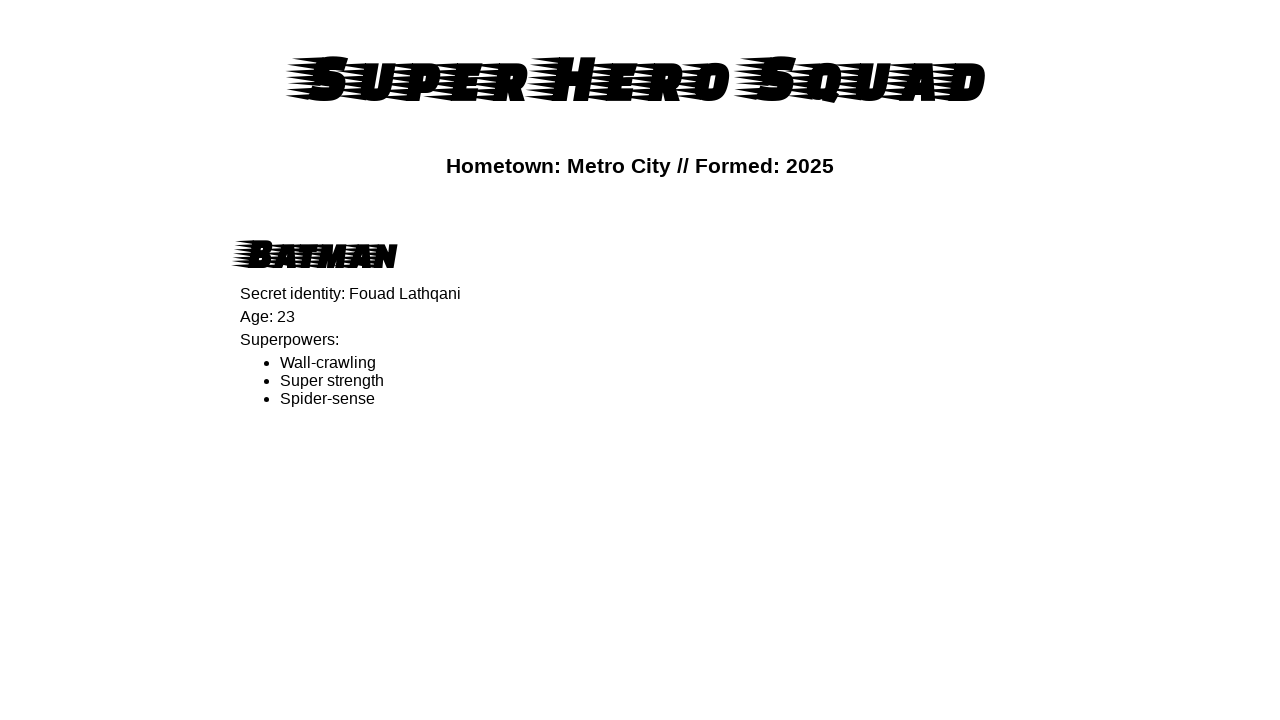

Verified secret identity 'Fouad Lathqani' appears on page from mocked API response
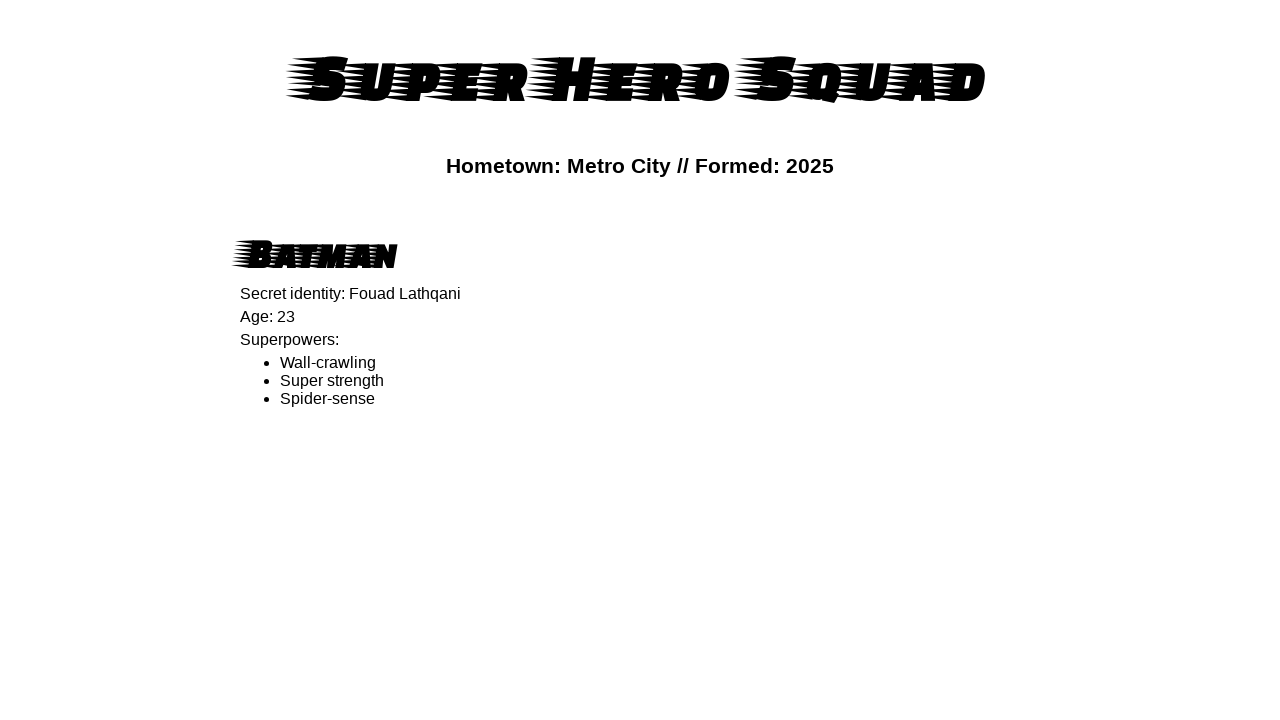

Verified superpowers including 'Wall-crawling' appear on page from mocked API response
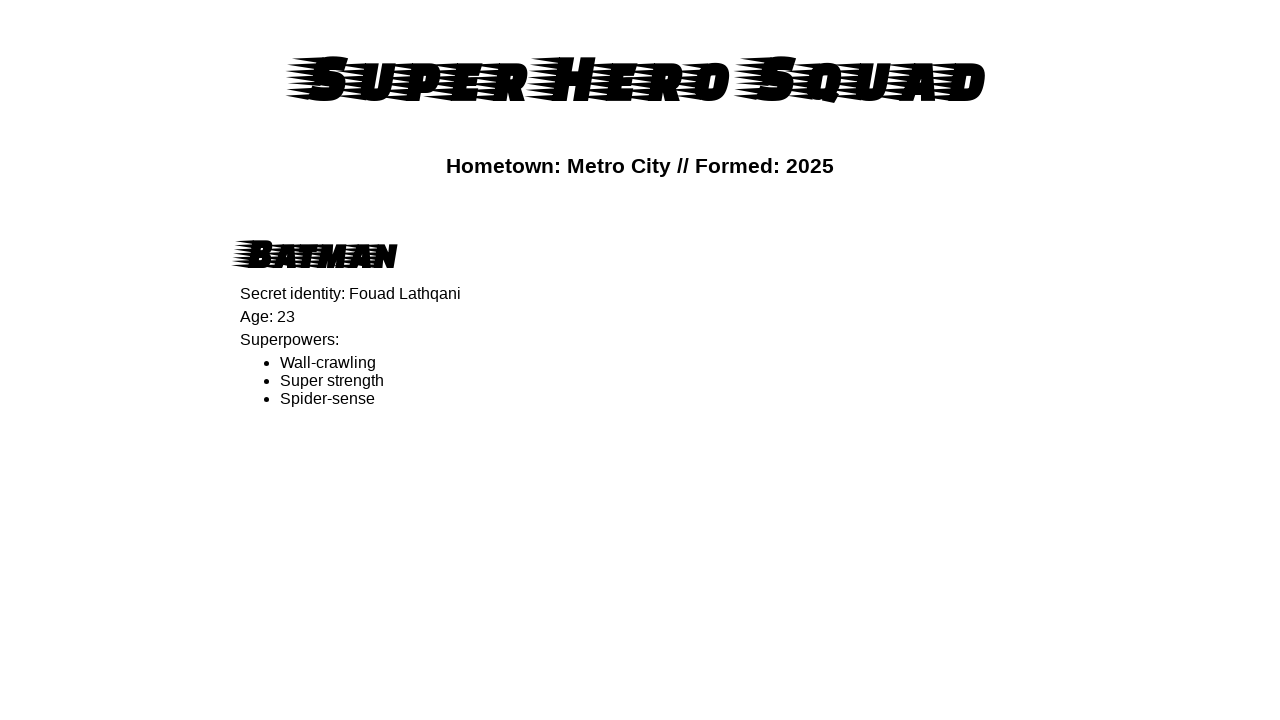

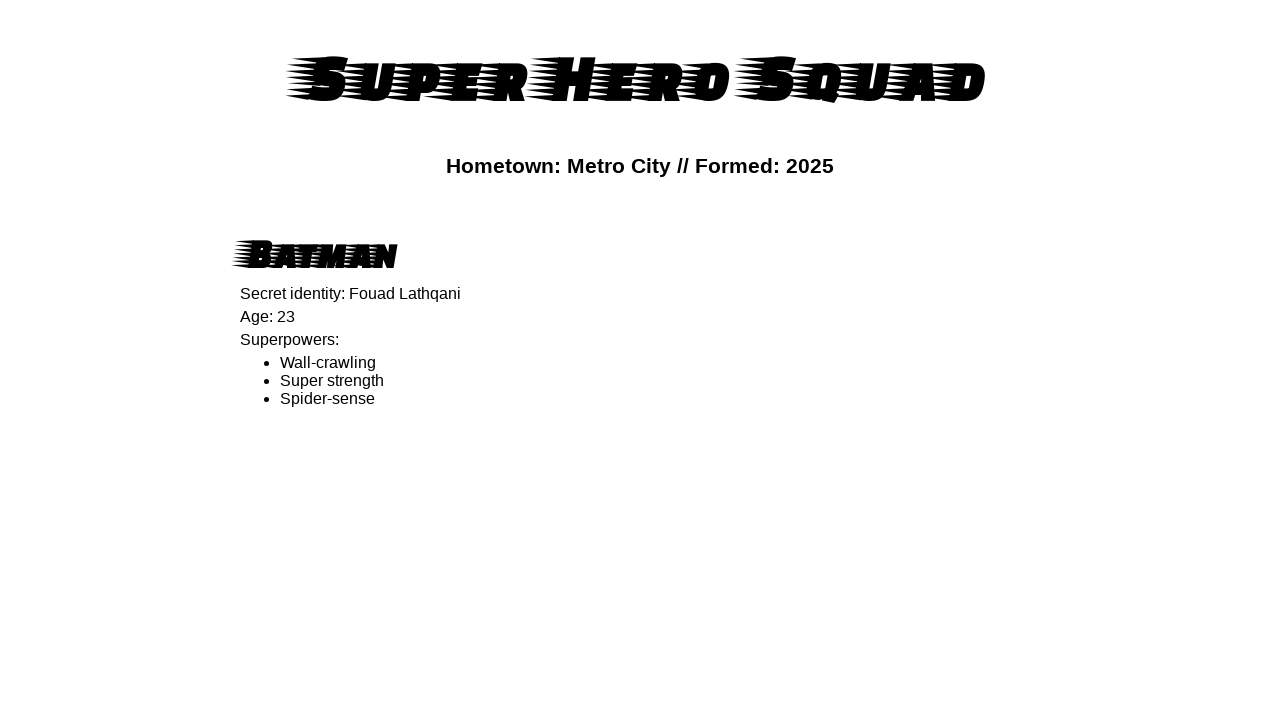